Tests a math quiz page by reading two numbers displayed on the page, calculating their sum, selecting the correct answer from a dropdown, and submitting the form.

Starting URL: http://suninjuly.github.io/selects1.html

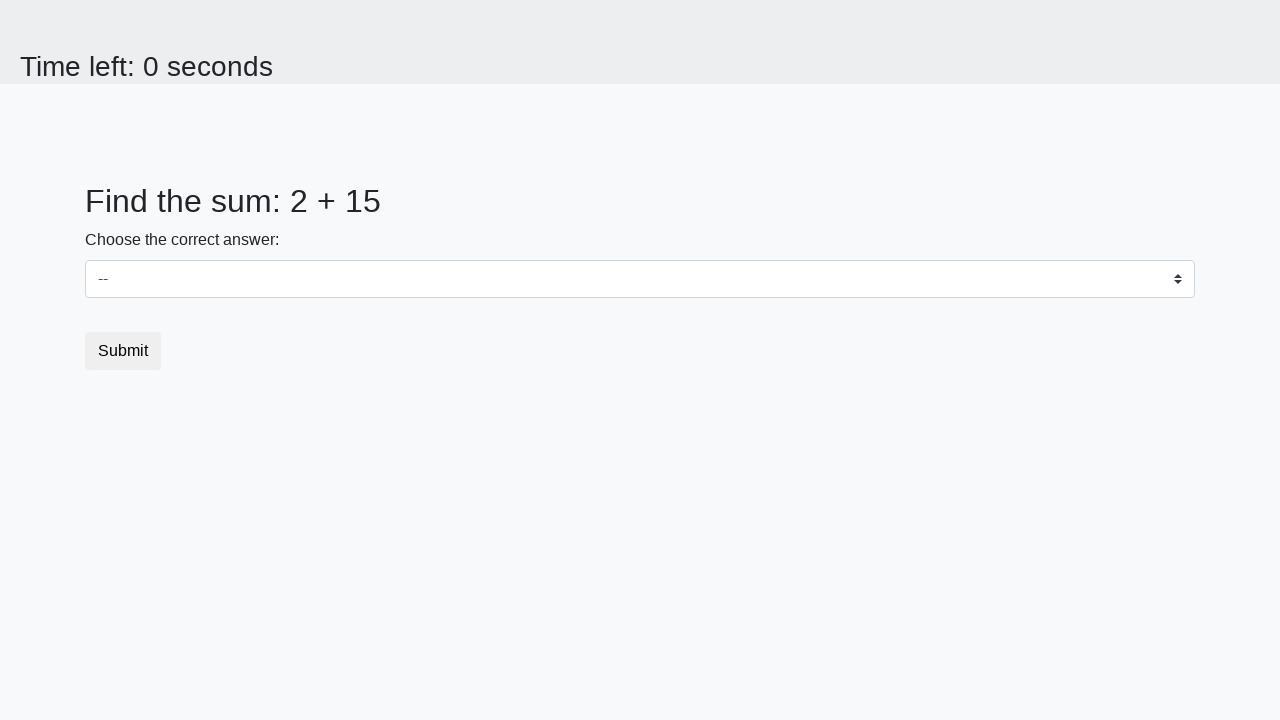

Read first number from #num1 element
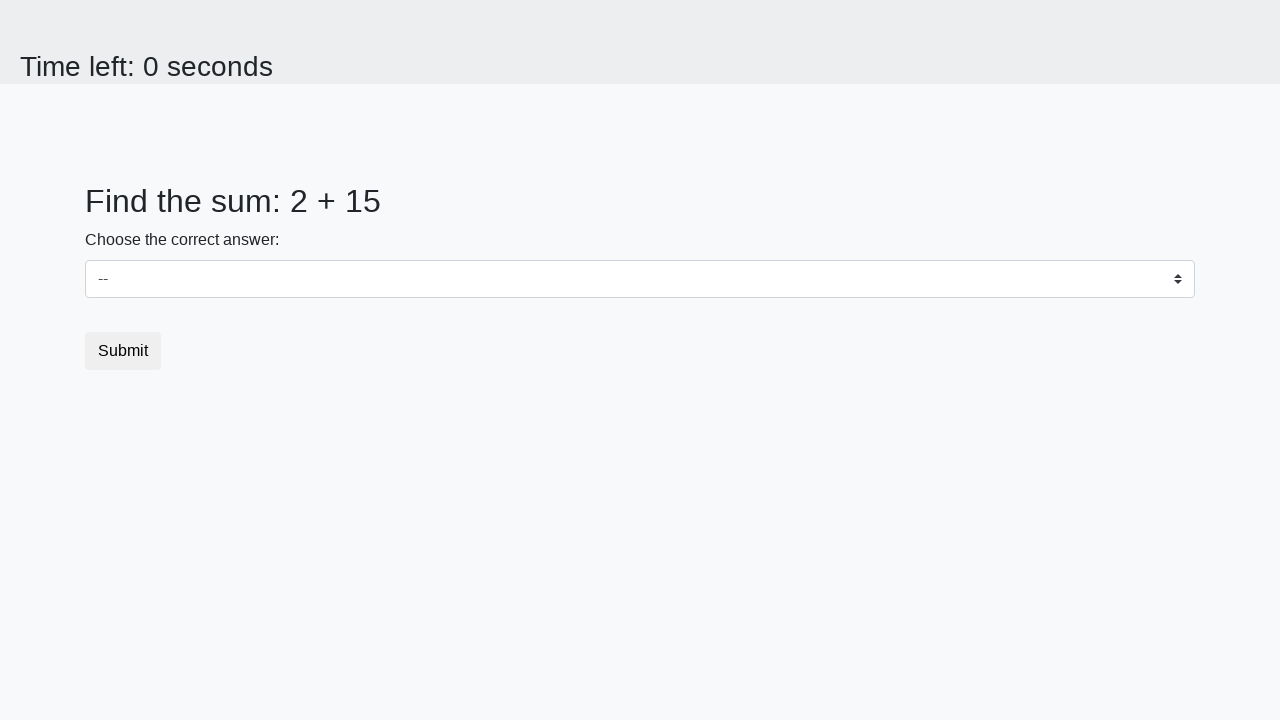

Read second number from #num2 element
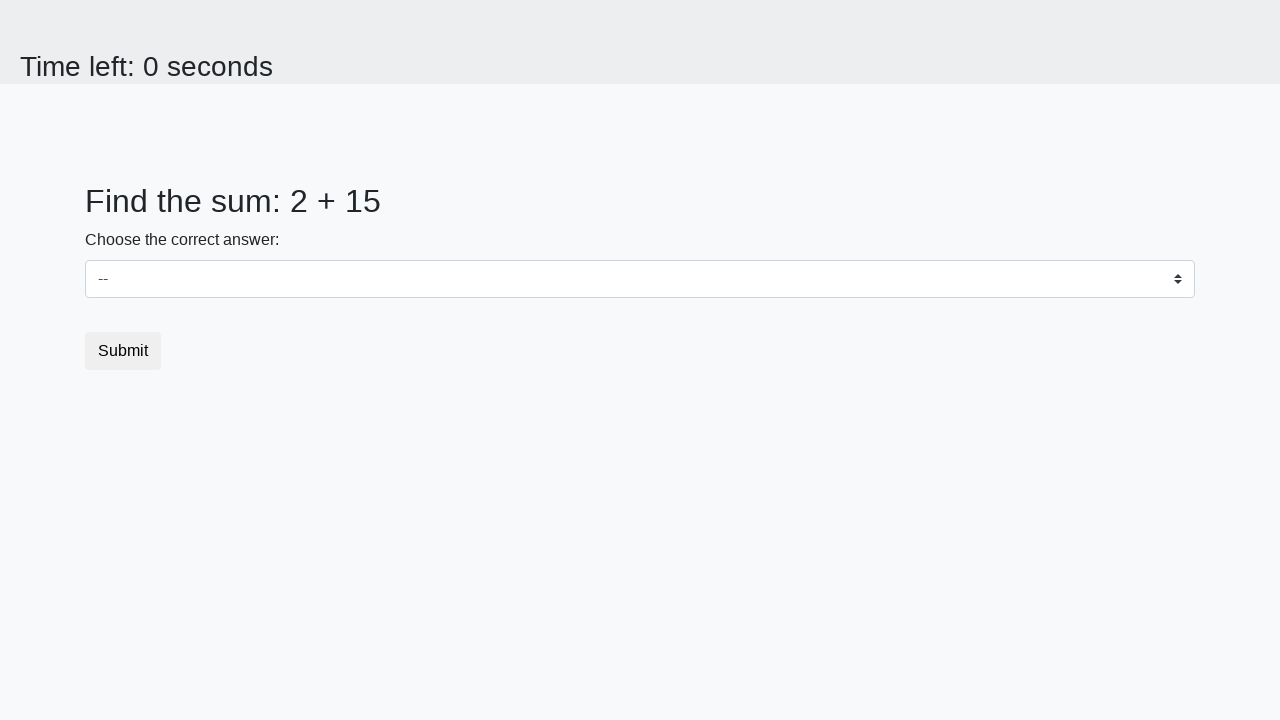

Calculated sum: 2 + 15 = 17
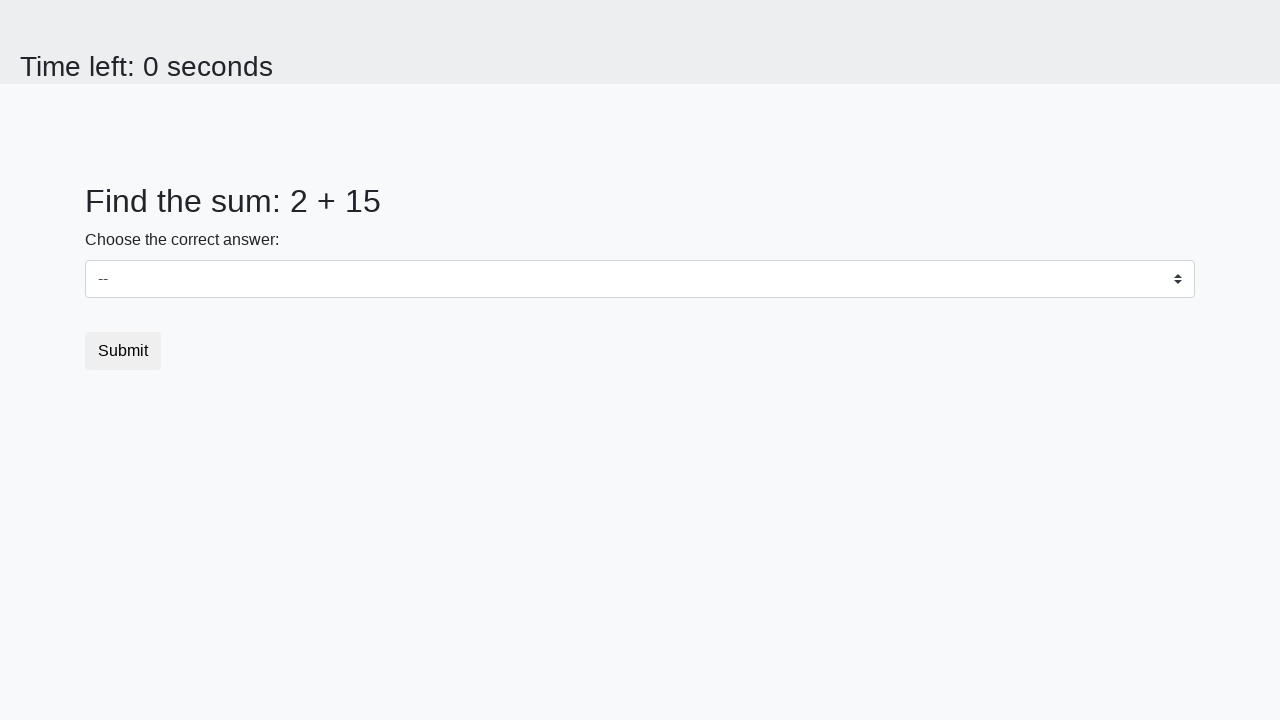

Selected '17' from dropdown menu on select
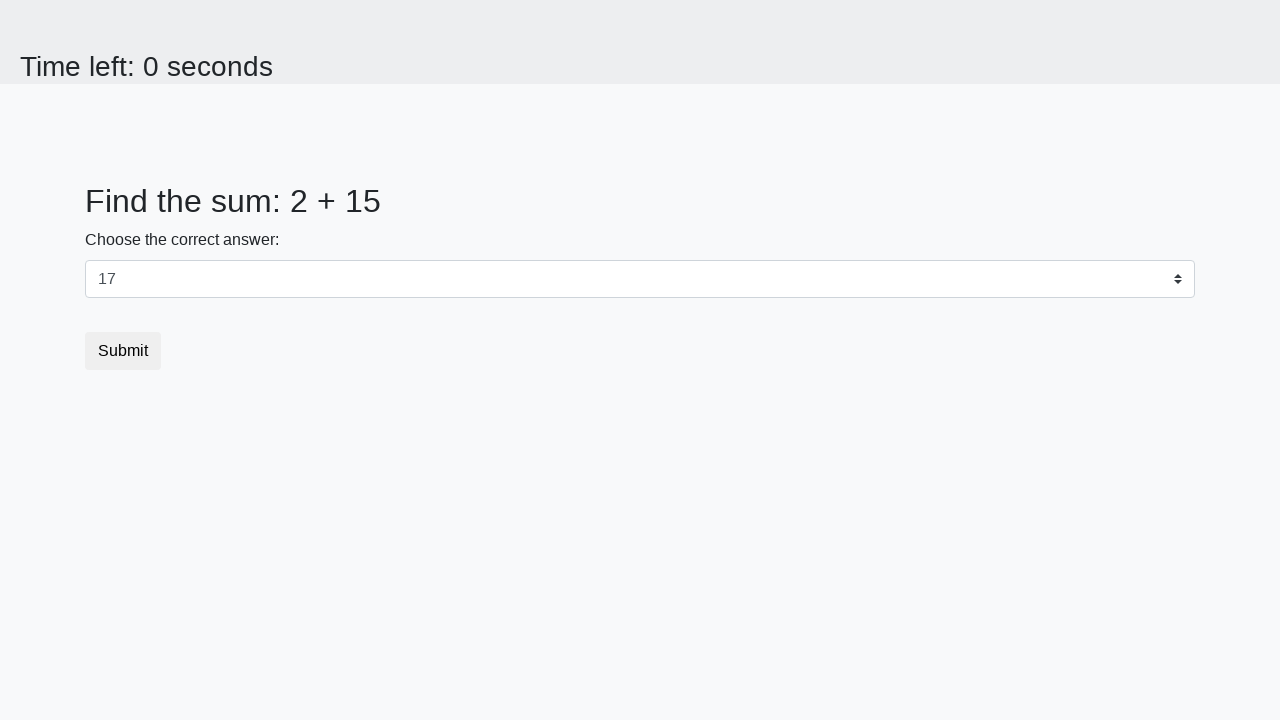

Clicked submit button to complete the quiz at (123, 351) on button.btn
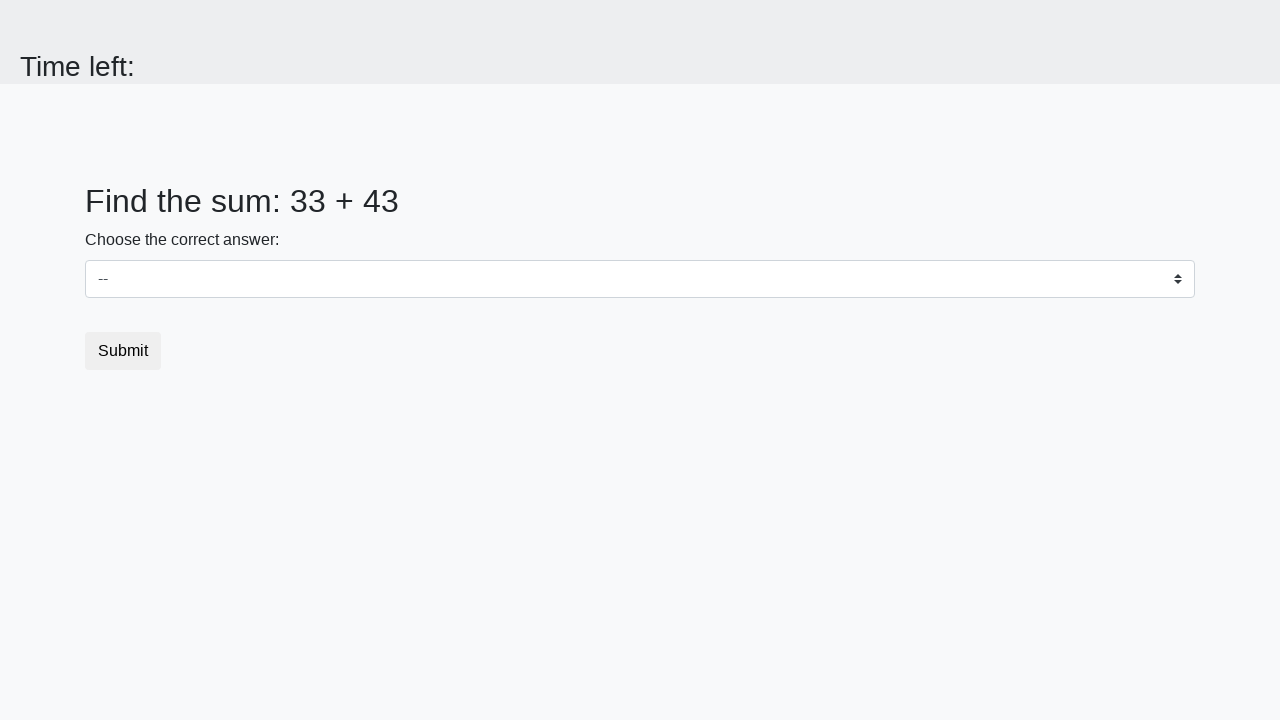

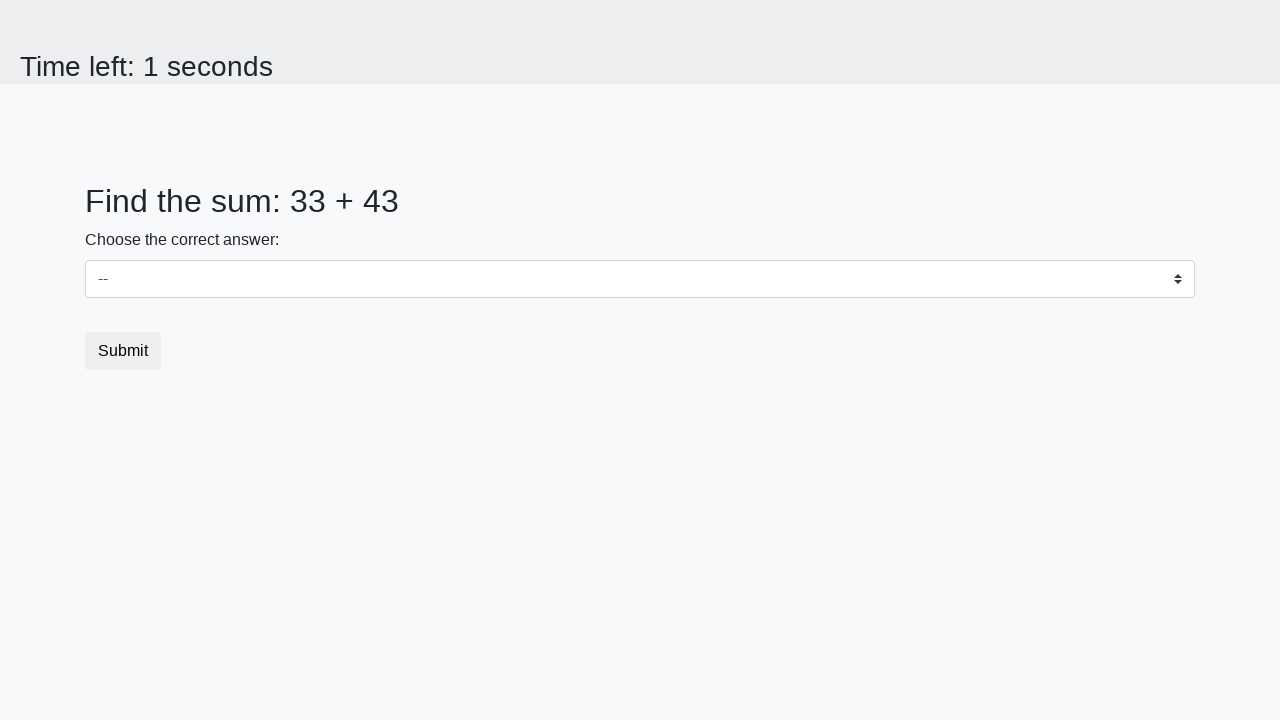